Clicks a button with delay and waits for a message element to become clickable, then retrieves its text

Starting URL: https://theautomationzone.blogspot.com/

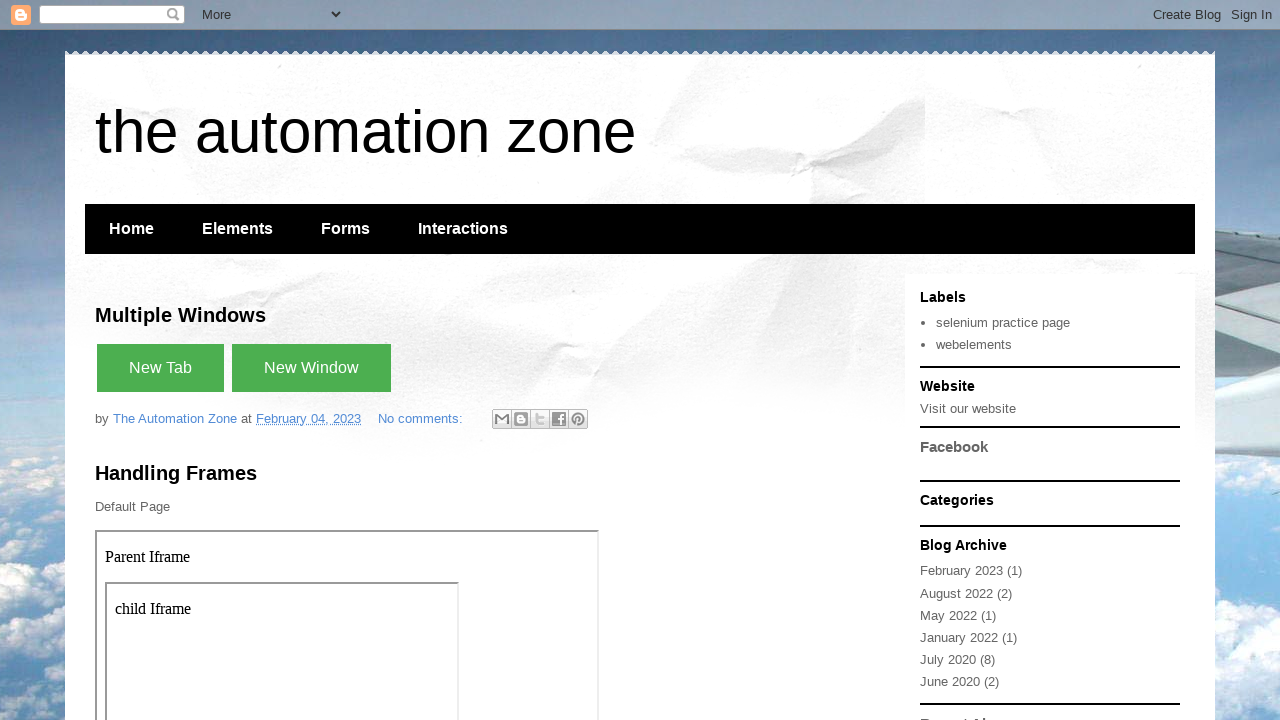

Clicked button with small delay at (243, 360) on xpath=//button[contains(text(),'with small delay')]
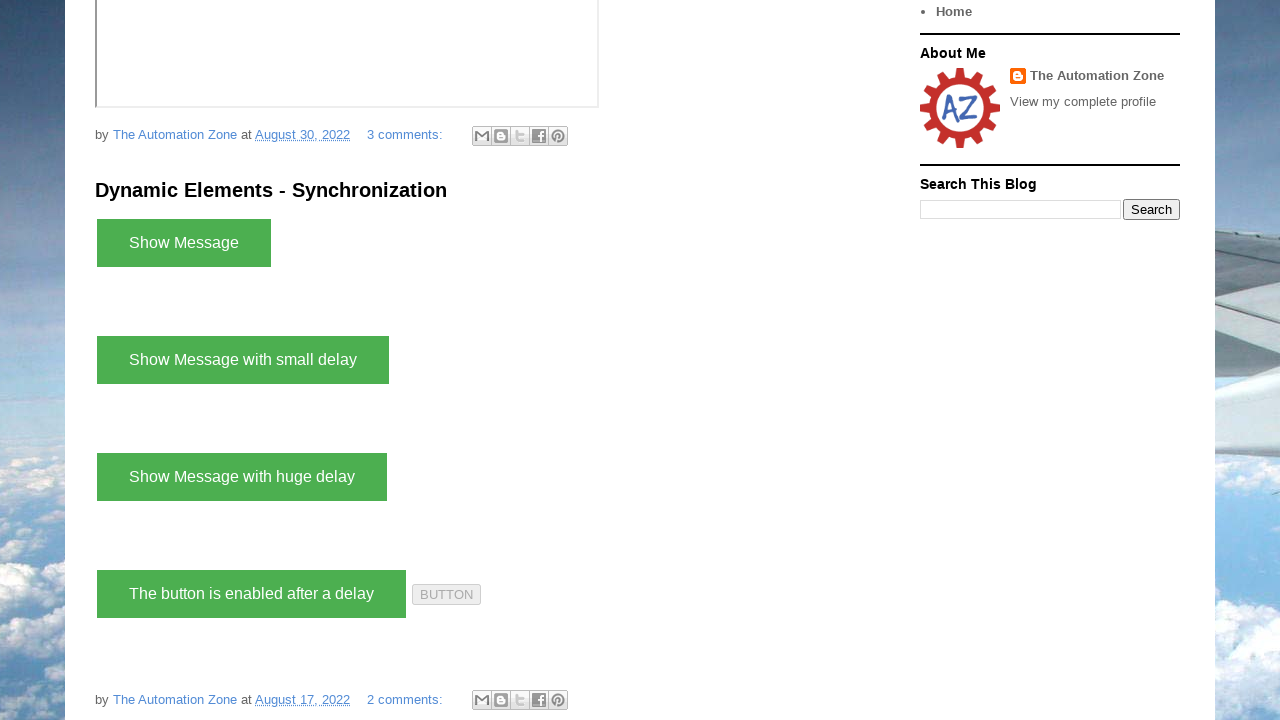

Waited for message element to become visible
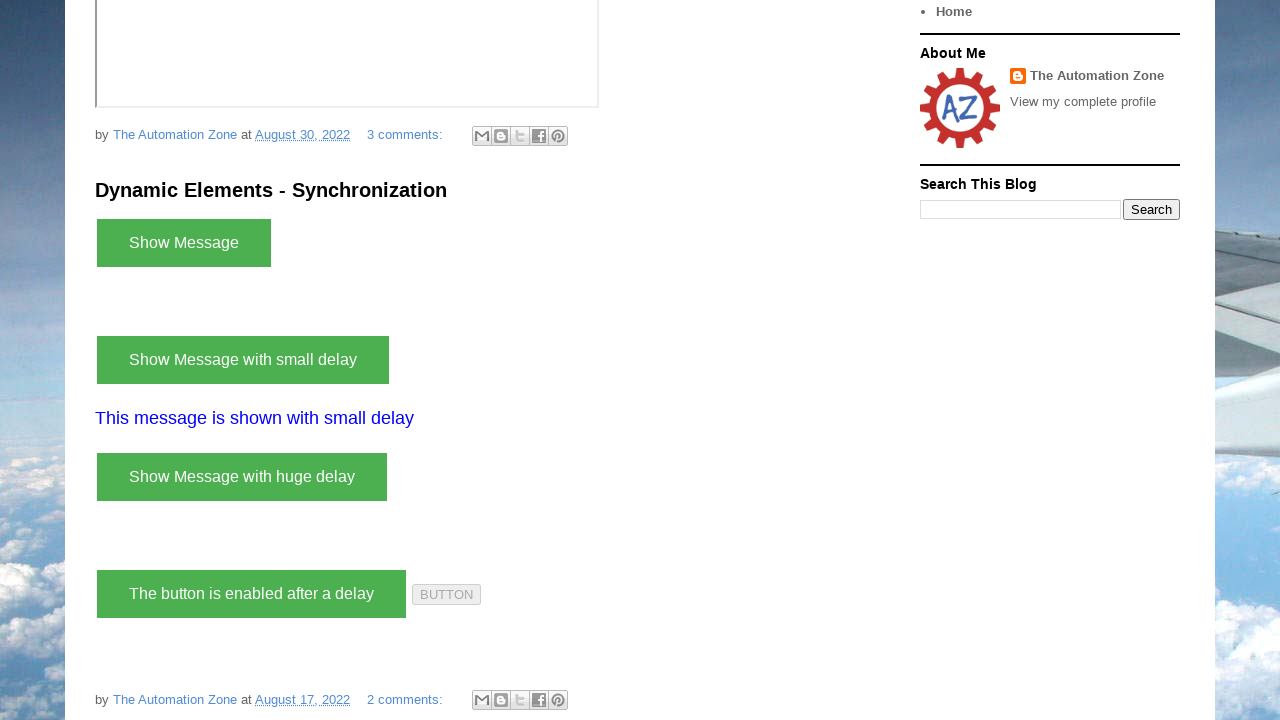

Retrieved message text content
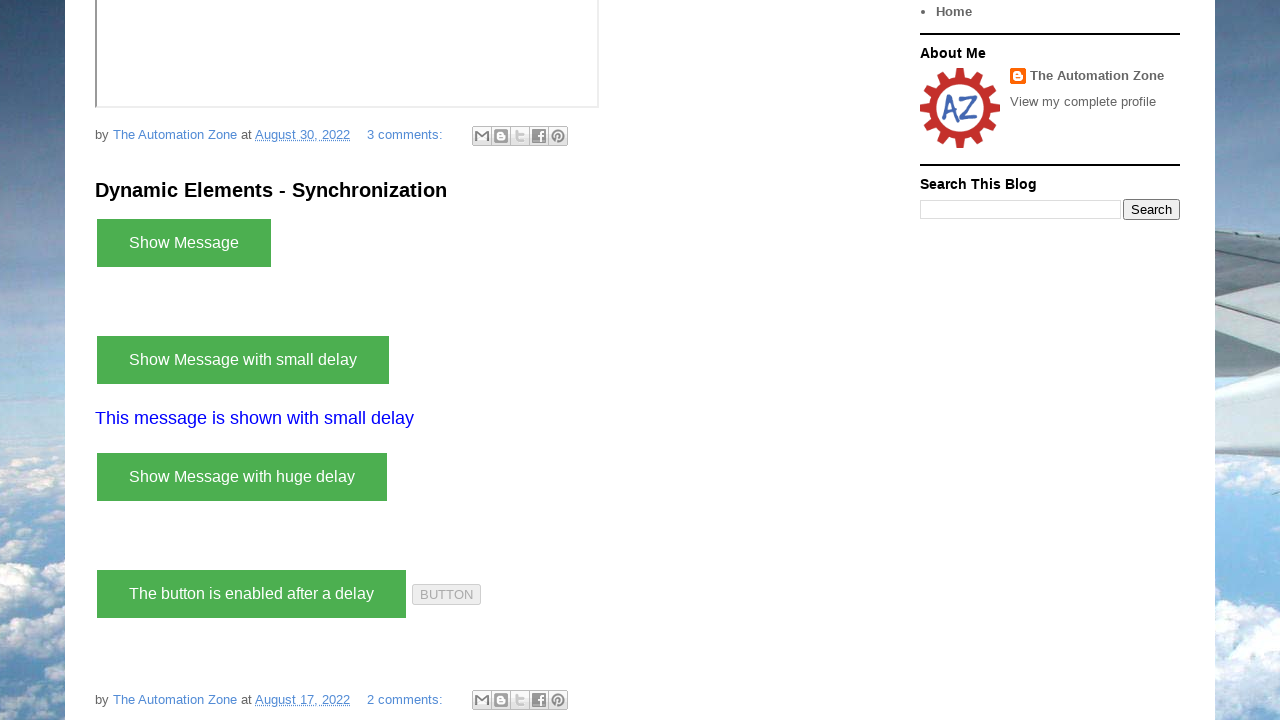

Printed message: This message is shown with small delay
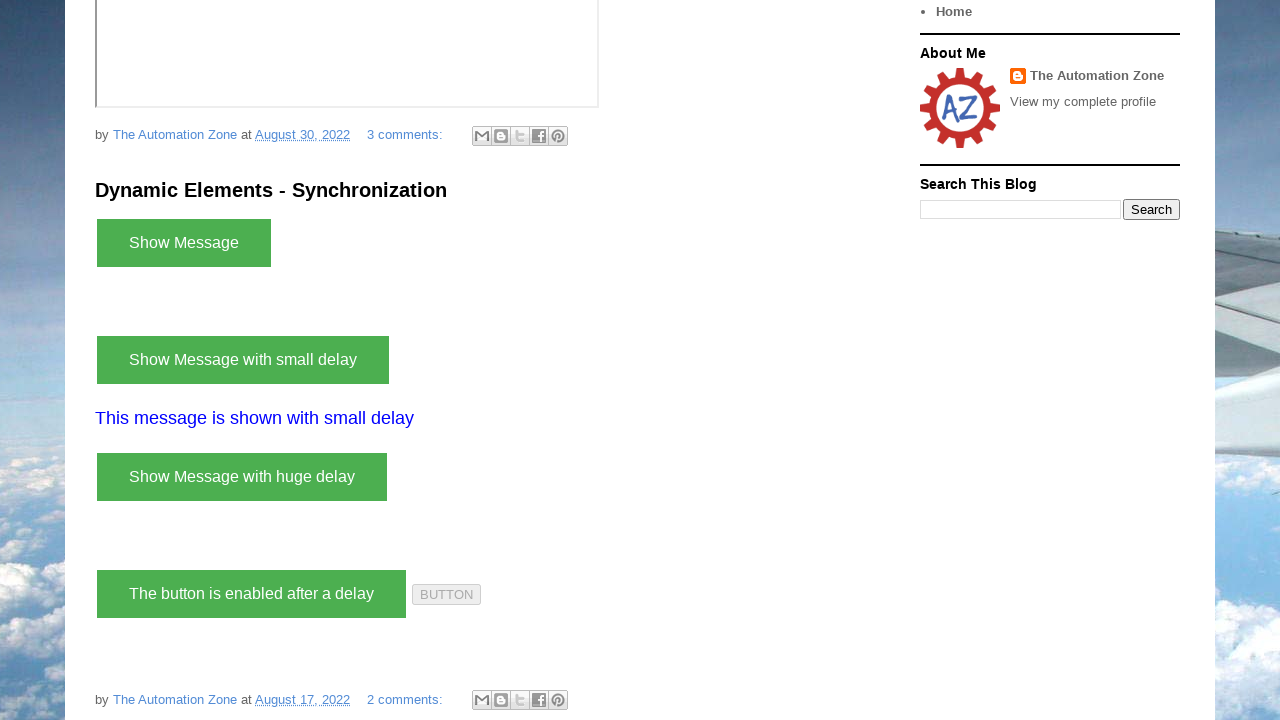

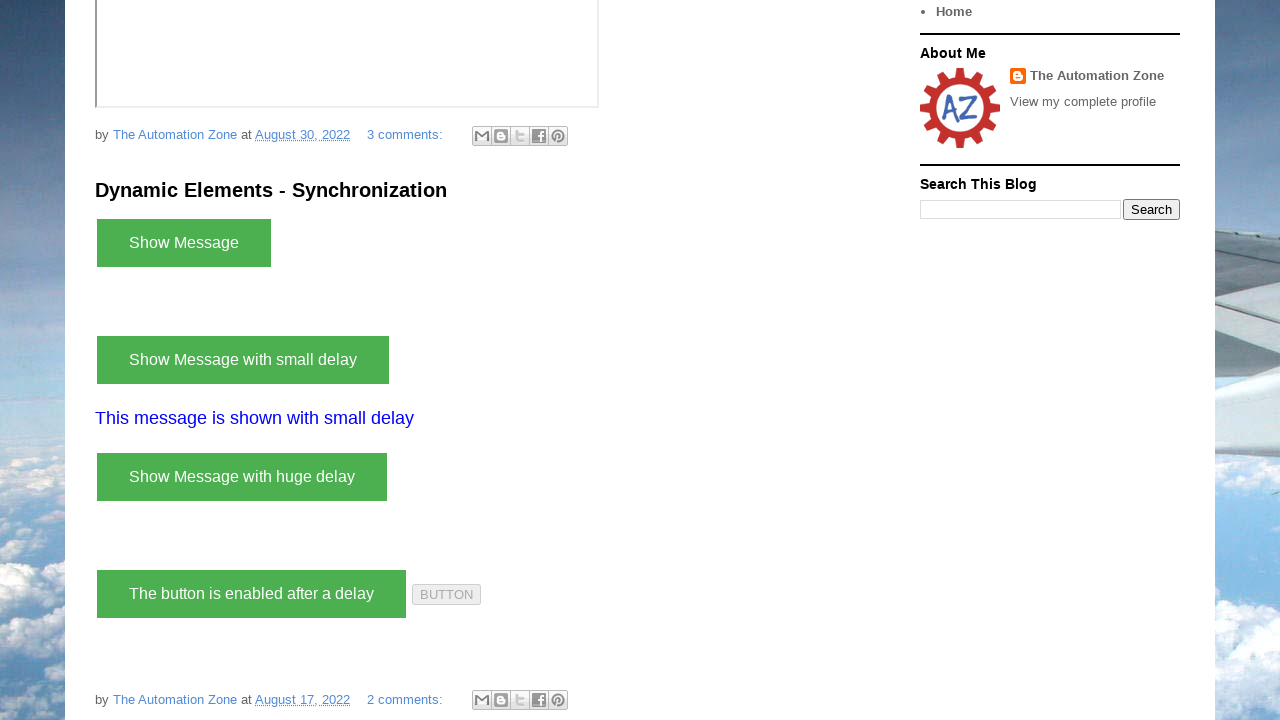